Tests a slow calculator web application by setting a delay value, performing an addition operation (7 + 8), and verifying the result equals 15

Starting URL: https://bonigarcia.dev/selenium-webdriver-java/slow-calculator.html

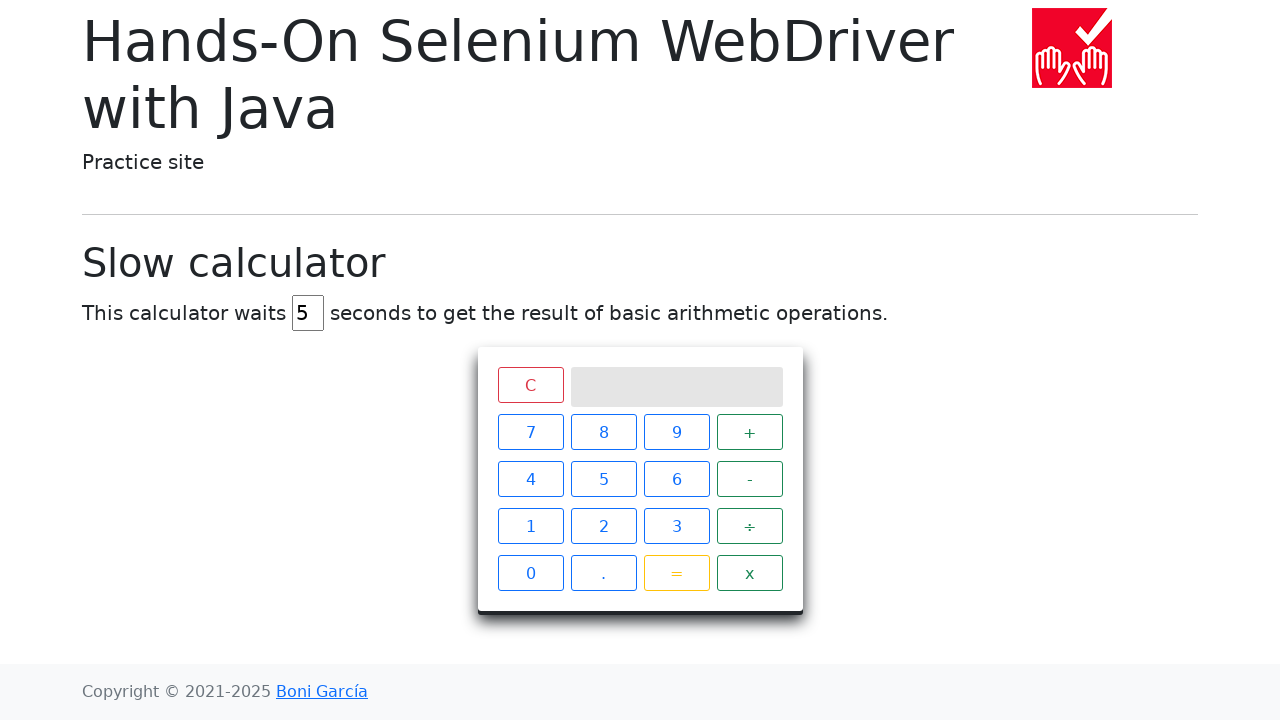

Cleared the delay field on #delay
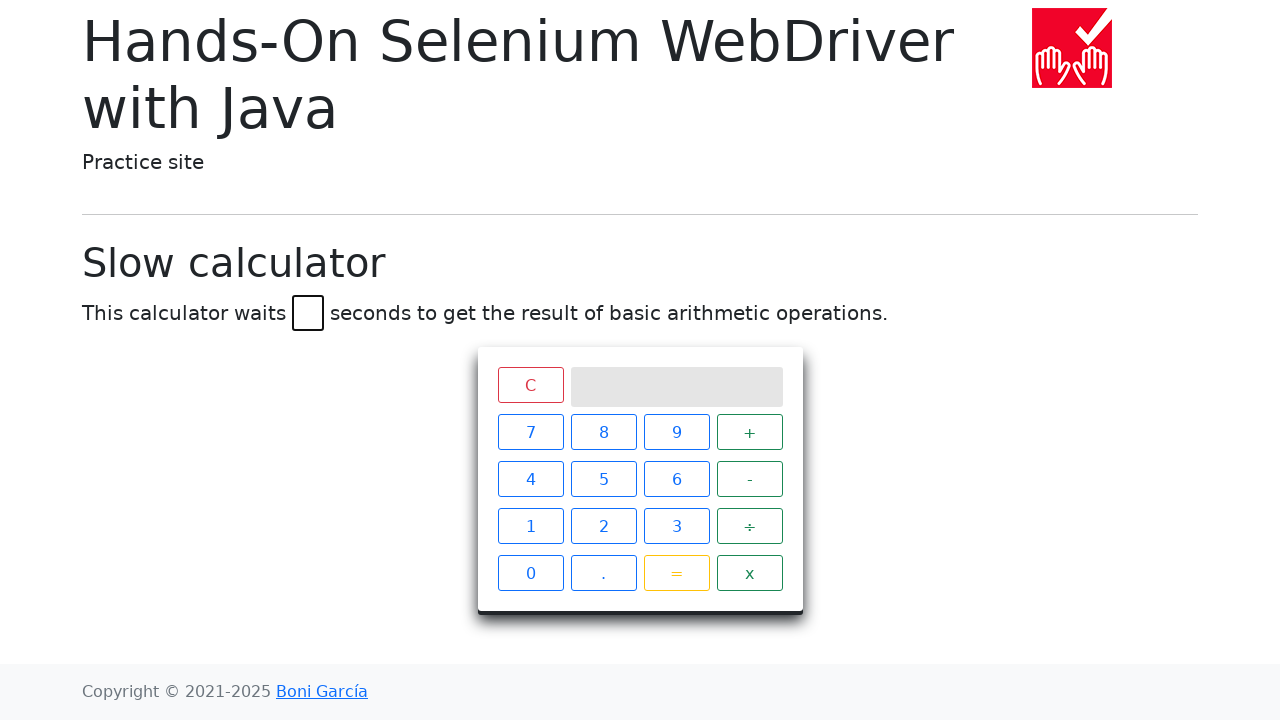

Set delay value to 45 seconds on #delay
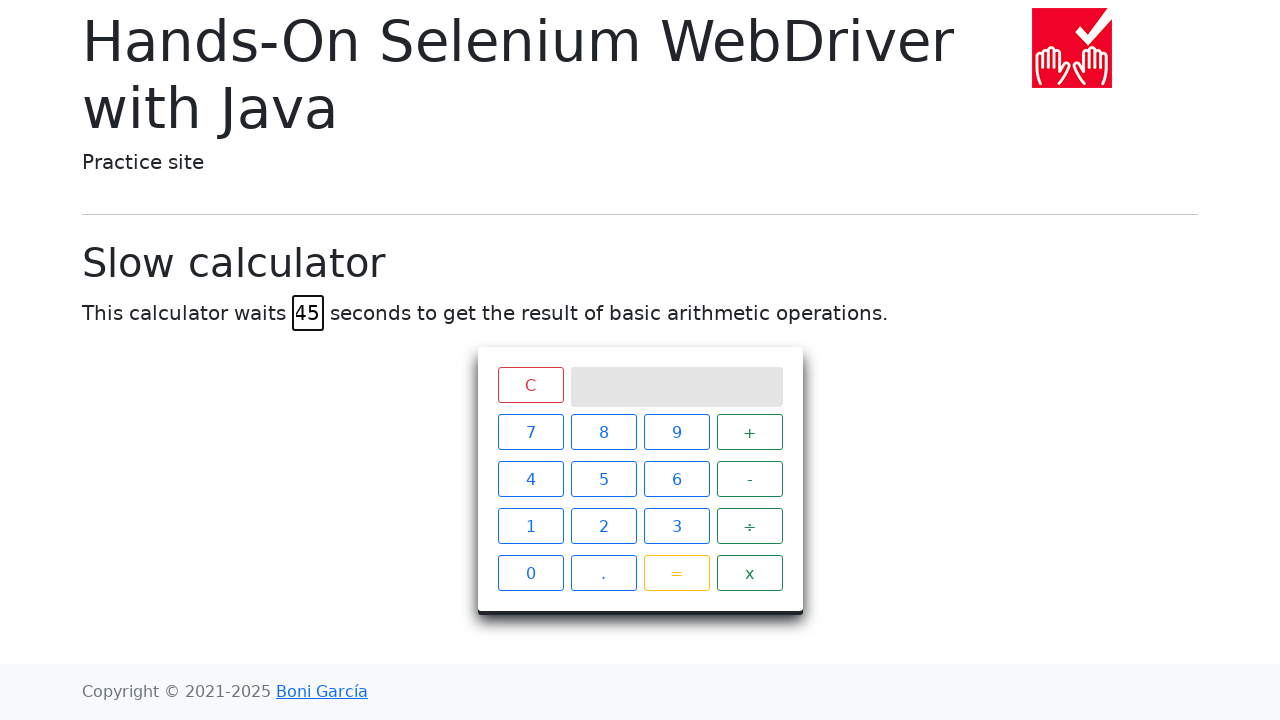

Clicked number 7 at (530, 432) on xpath=//span[text()='7']
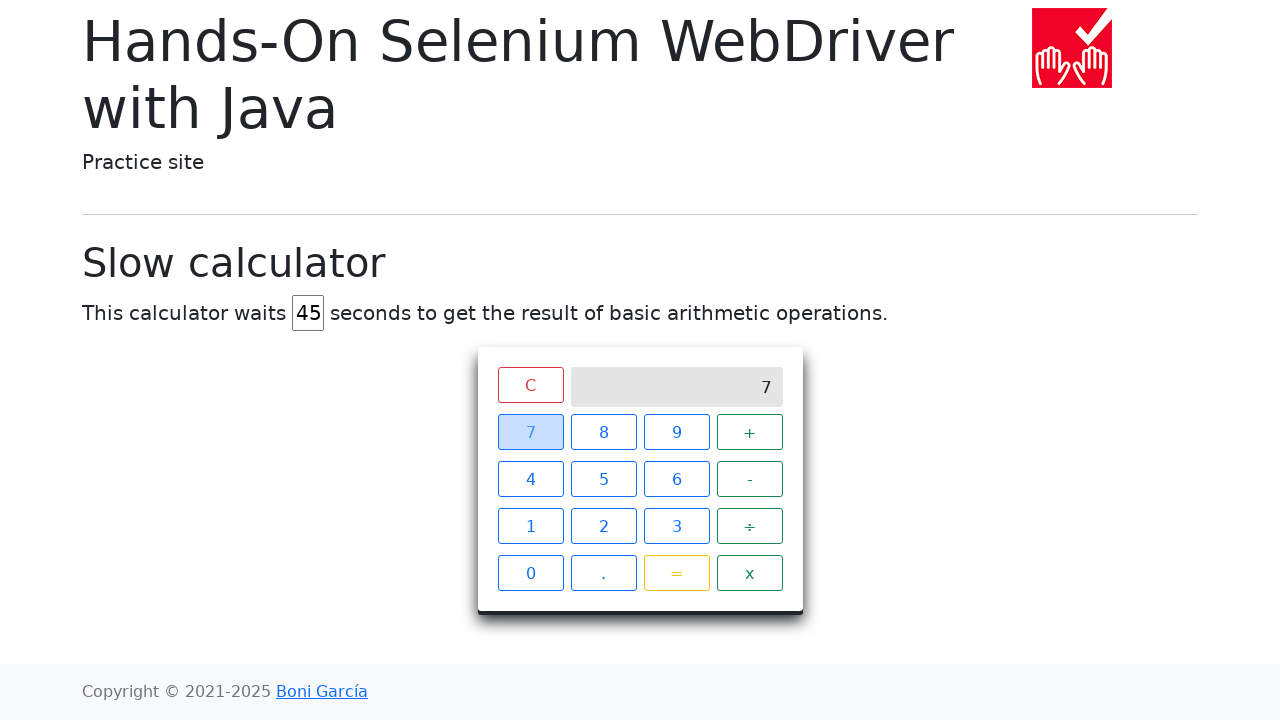

Clicked plus operator at (750, 432) on xpath=//span[text()='+']
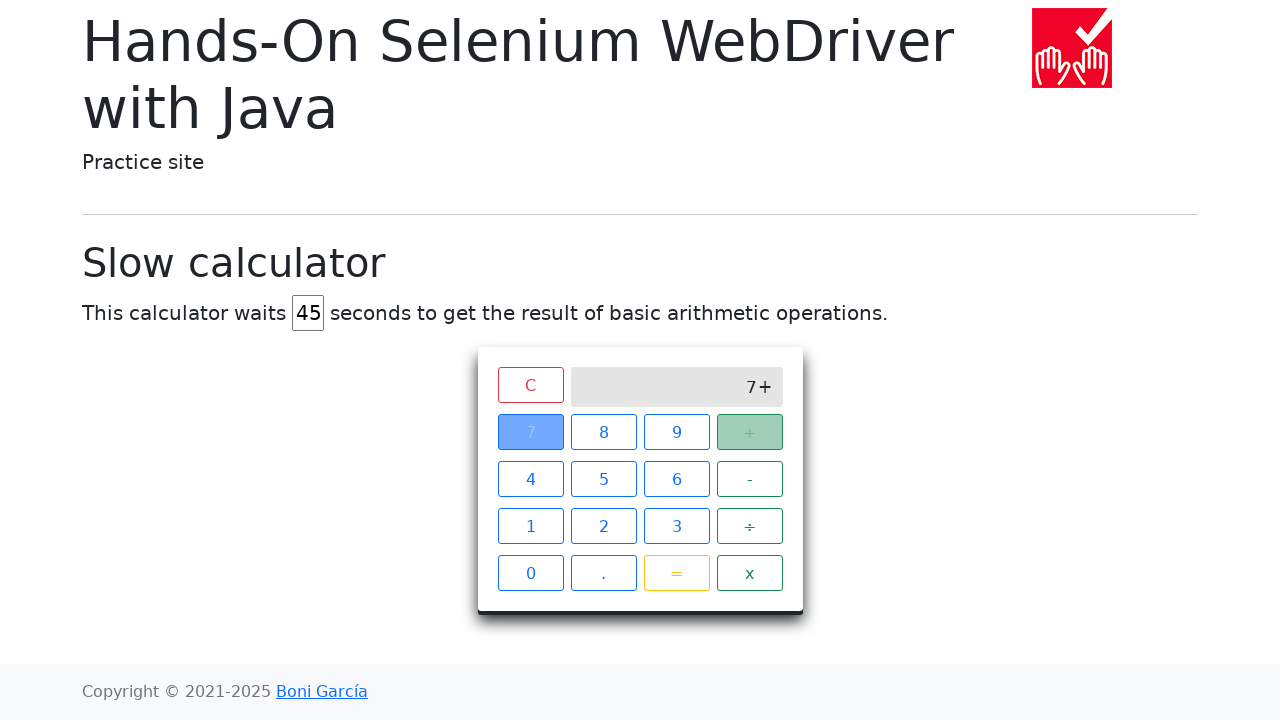

Clicked number 8 at (604, 432) on xpath=//span[text()='8']
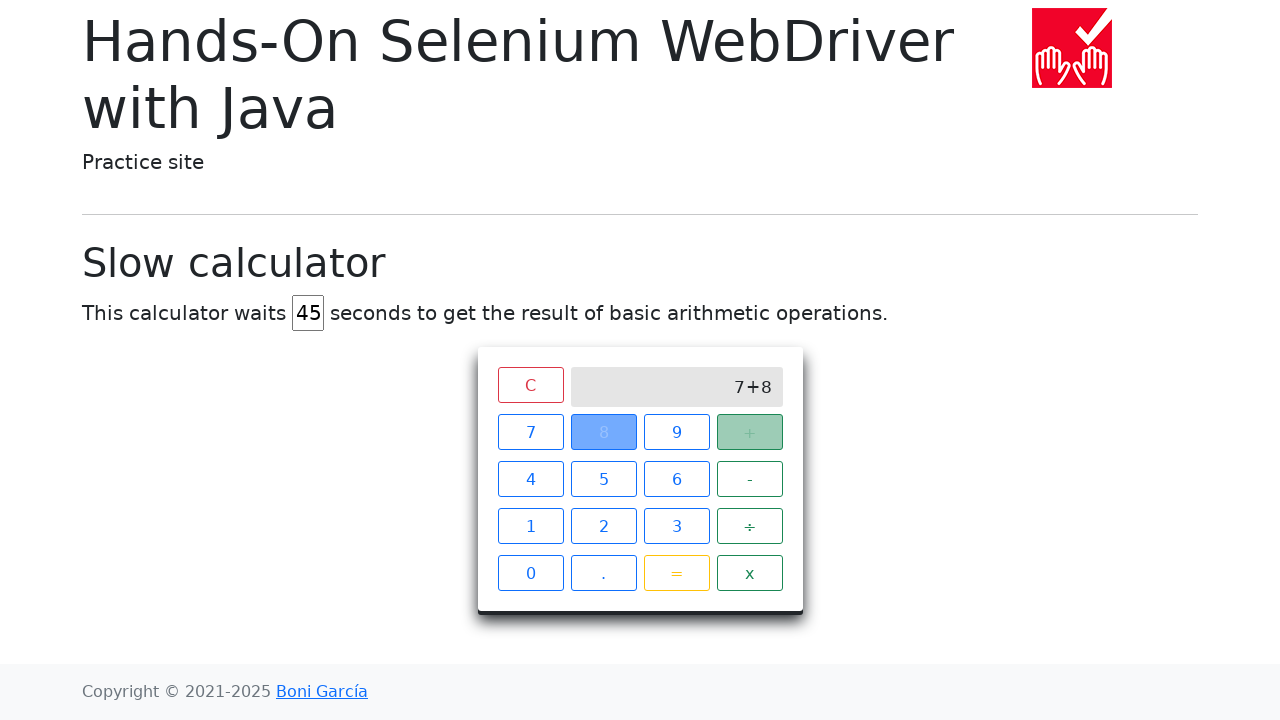

Clicked equals button at (676, 573) on xpath=//span[text()='=']
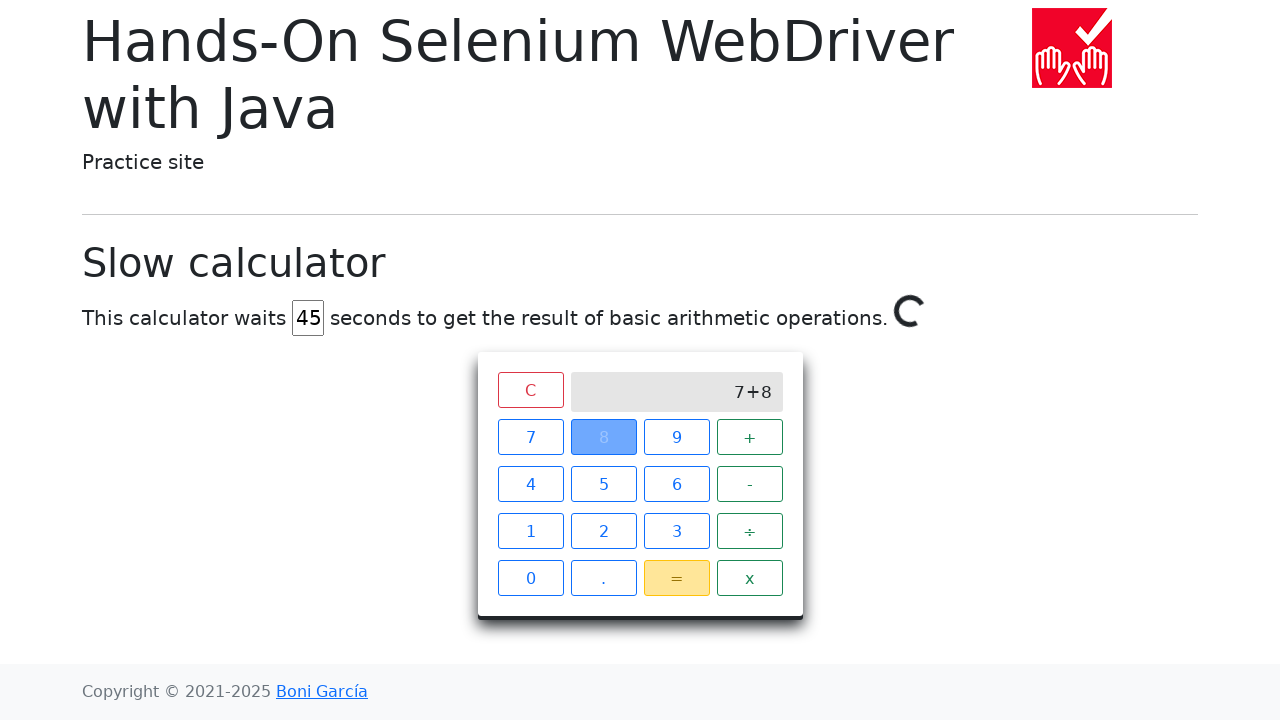

Result '15' appeared on calculator screen
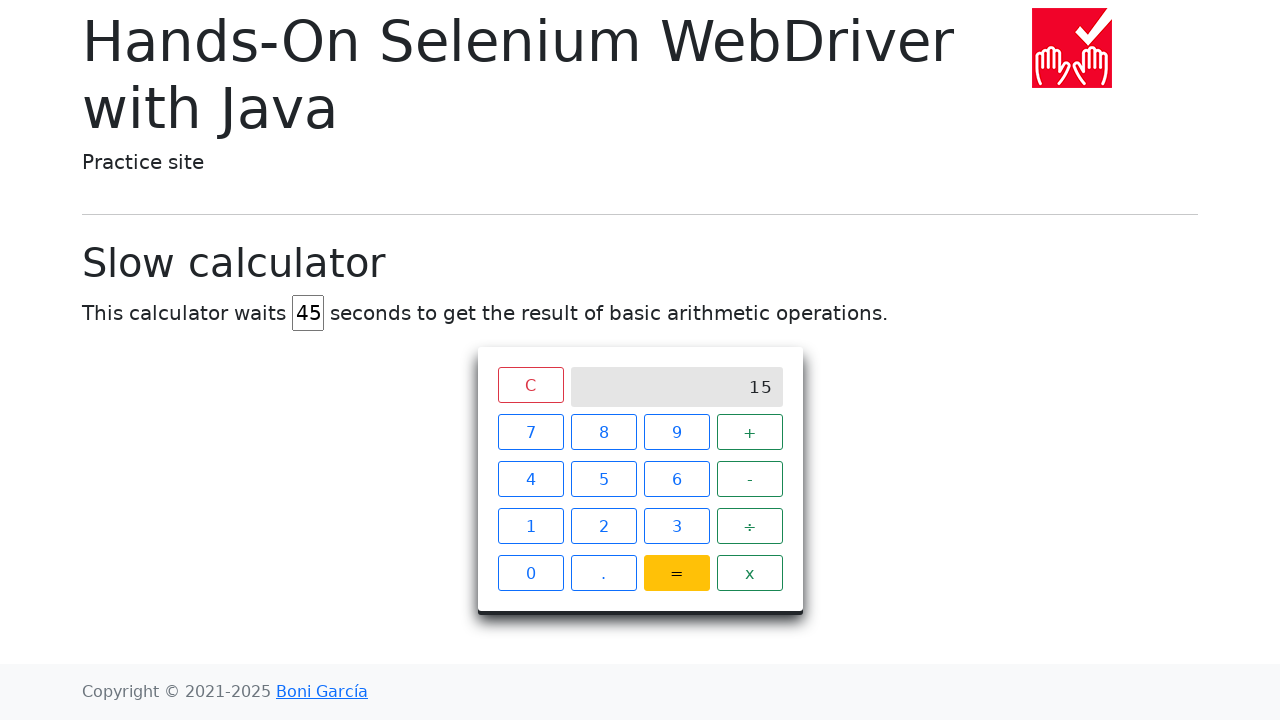

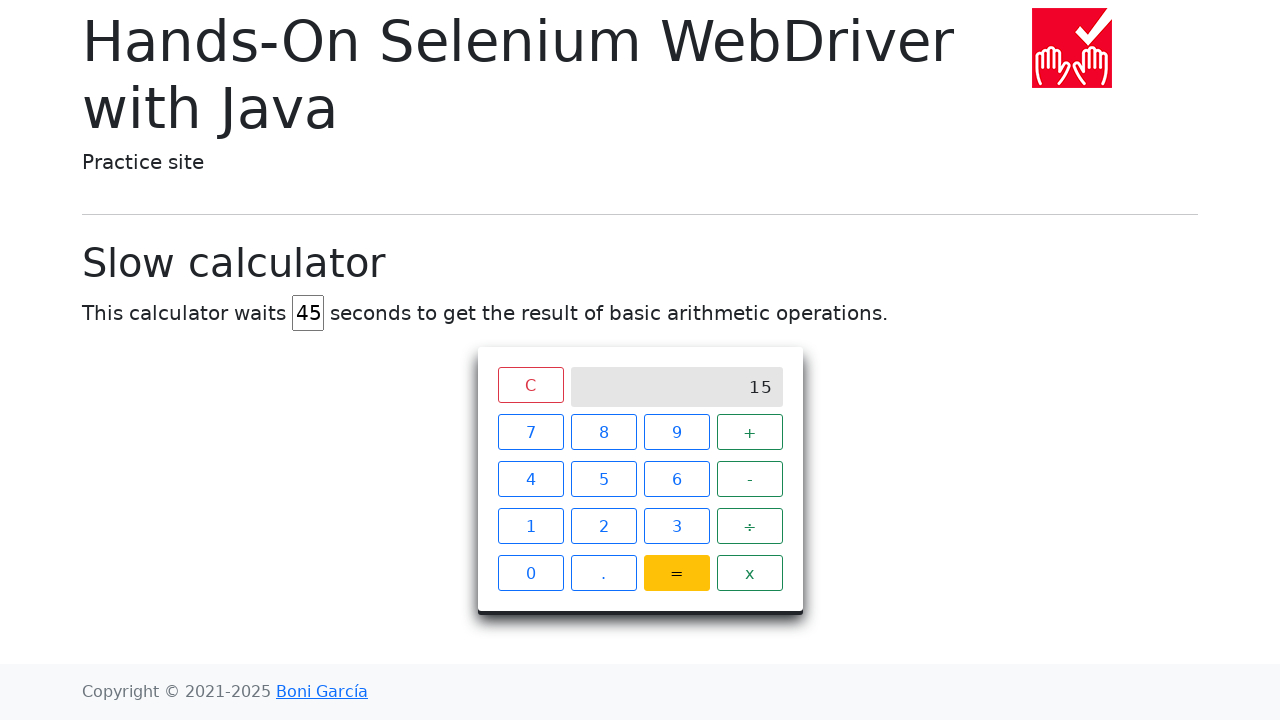